Tests right-click context menu functionality by right-clicking a button, selecting "Edit" from the context menu, and accepting the resulting alert dialog.

Starting URL: https://swisnl.github.io/jQuery-contextMenu/demo.html

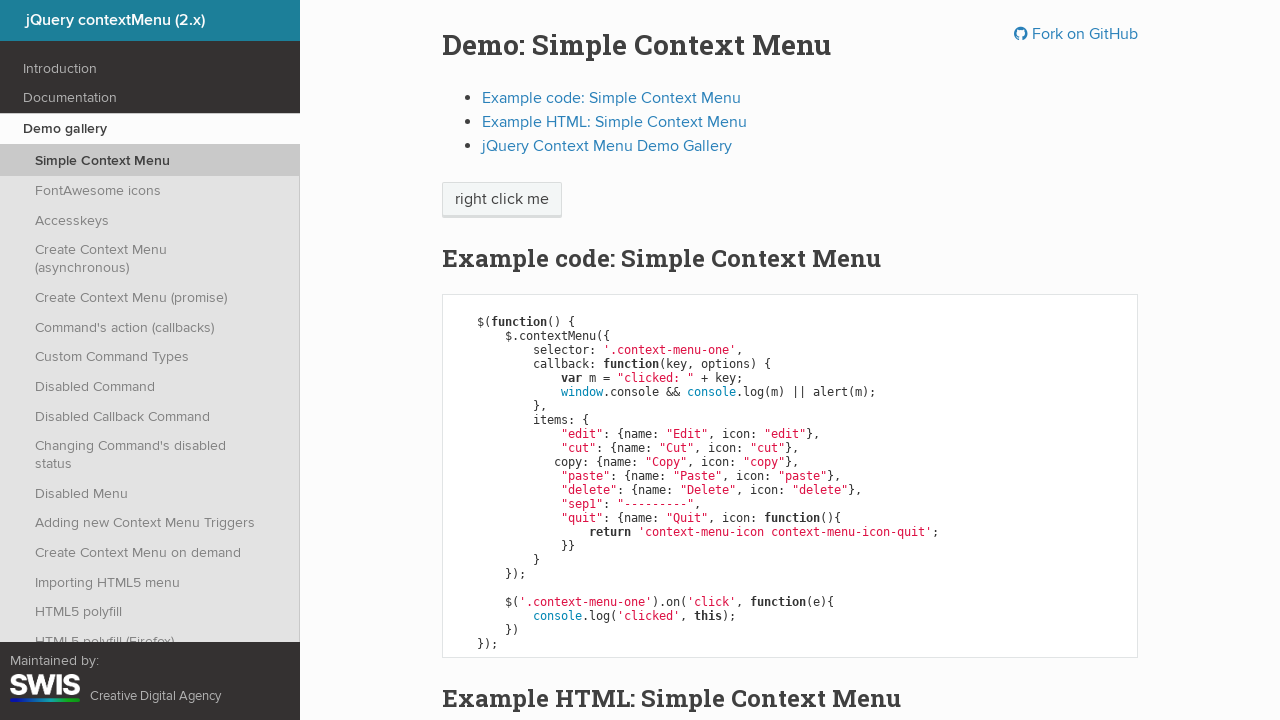

Right-clicked on context menu button at (502, 200) on span.context-menu-one.btn.btn-neutral
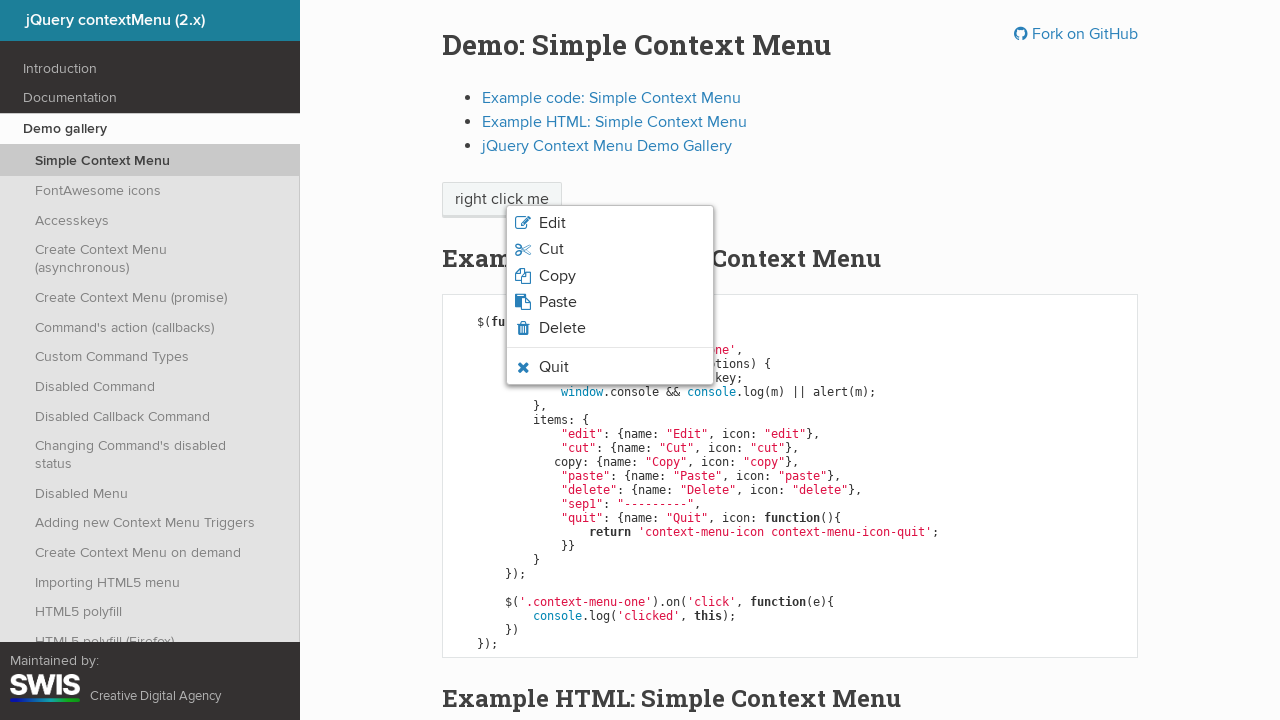

Clicked 'Edit' option from context menu at (552, 223) on xpath=//span[text()='Edit']
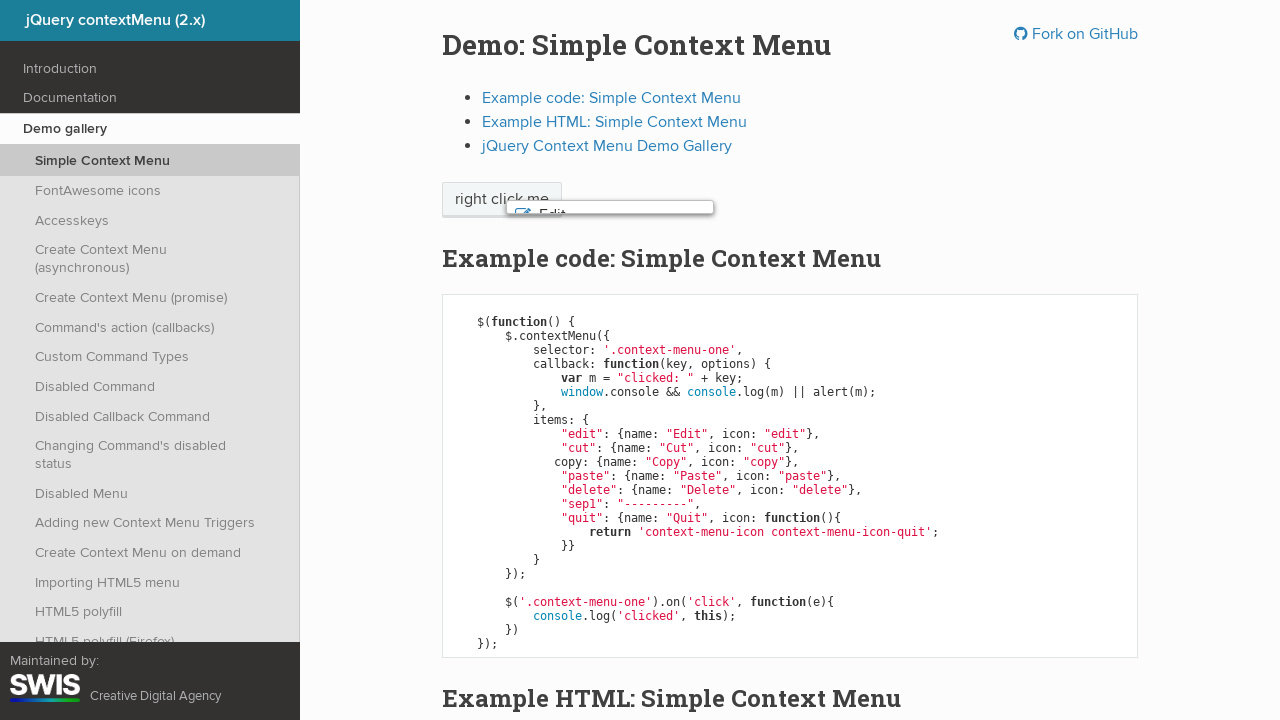

Set up dialog handler to accept alert
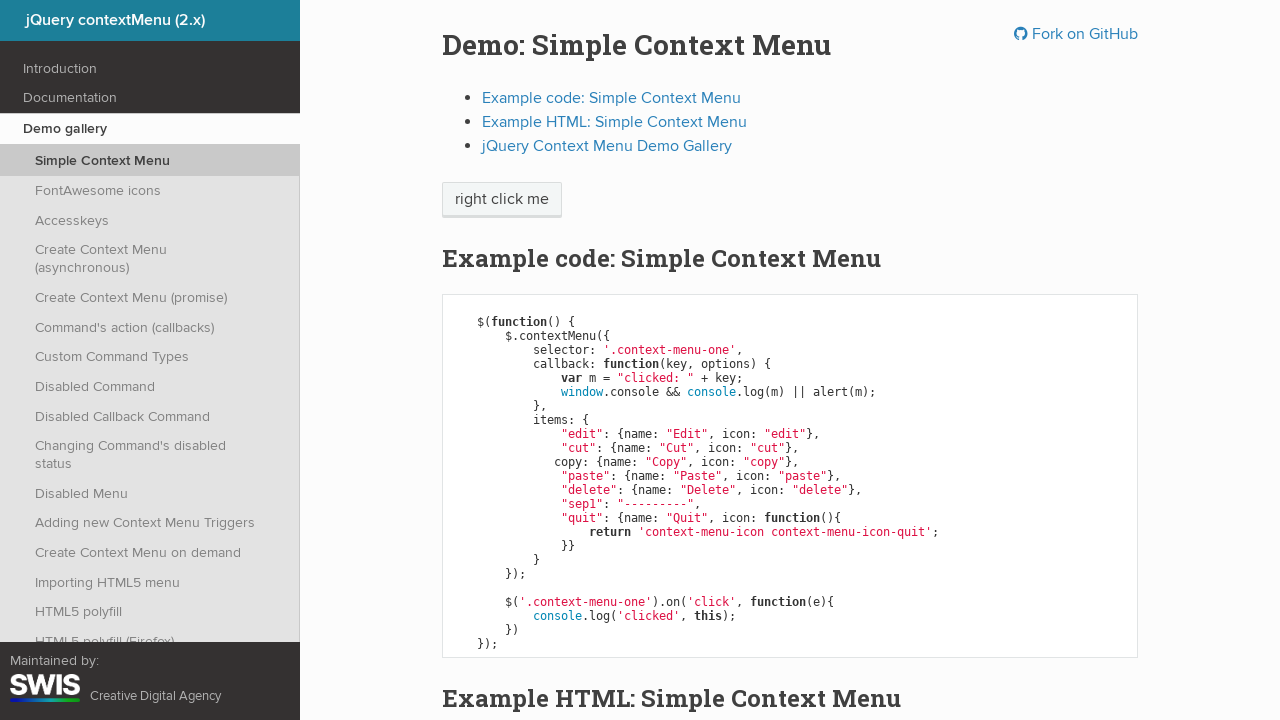

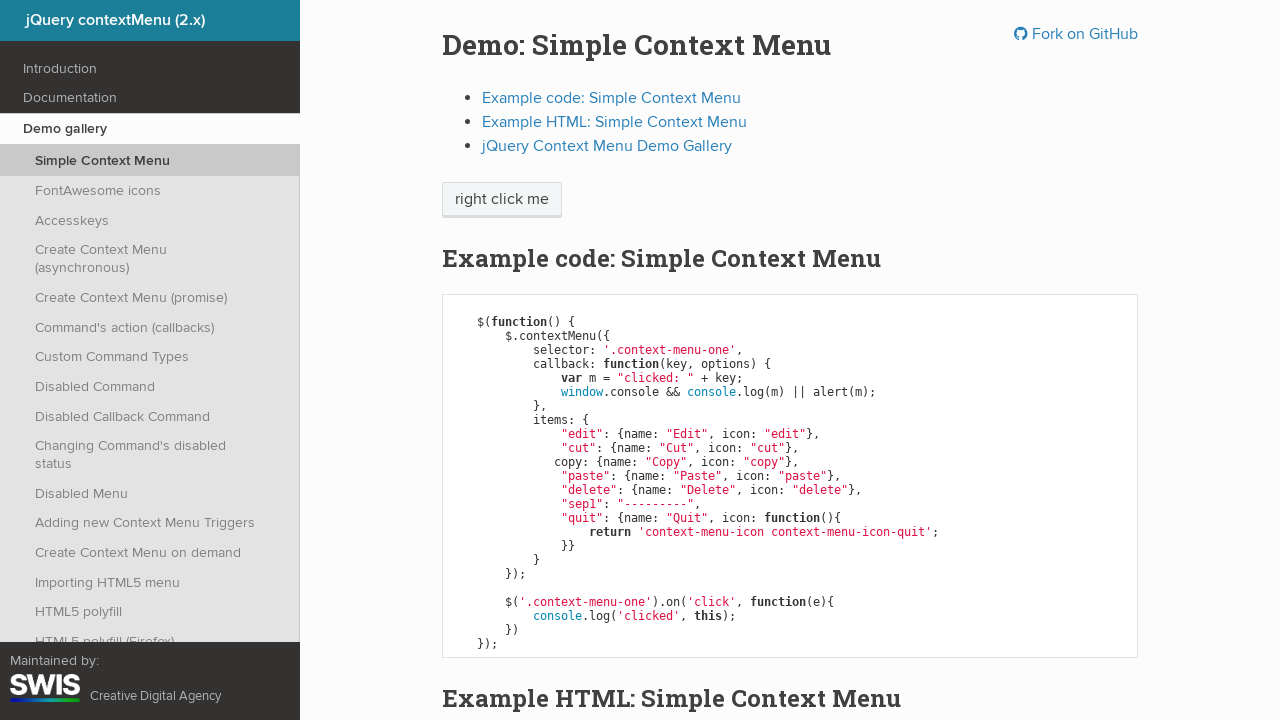